Tests multiple tabs handling by opening a new tab, interacting with an alert box in the new tab, then returning to the parent tab

Starting URL: https://www.hyrtutorials.com/p/window-handles-practice.html

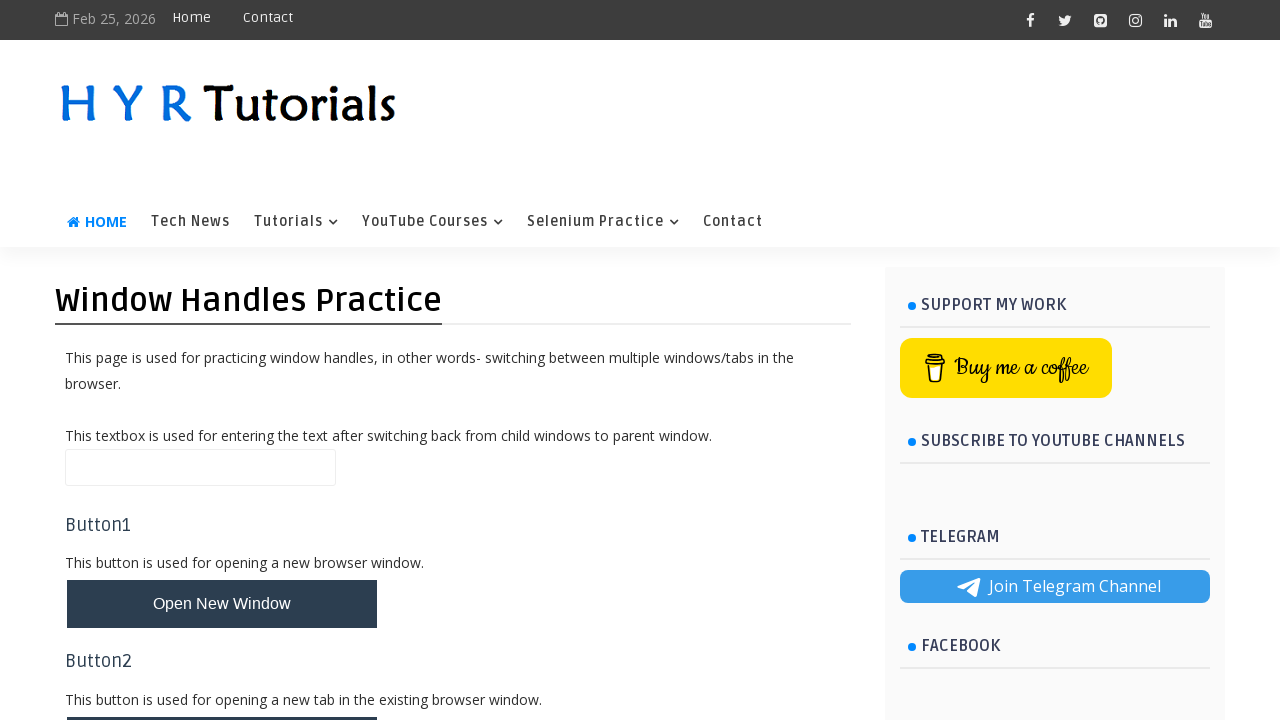

Clicked button to open new tab at (222, 361) on #newTabsBtn
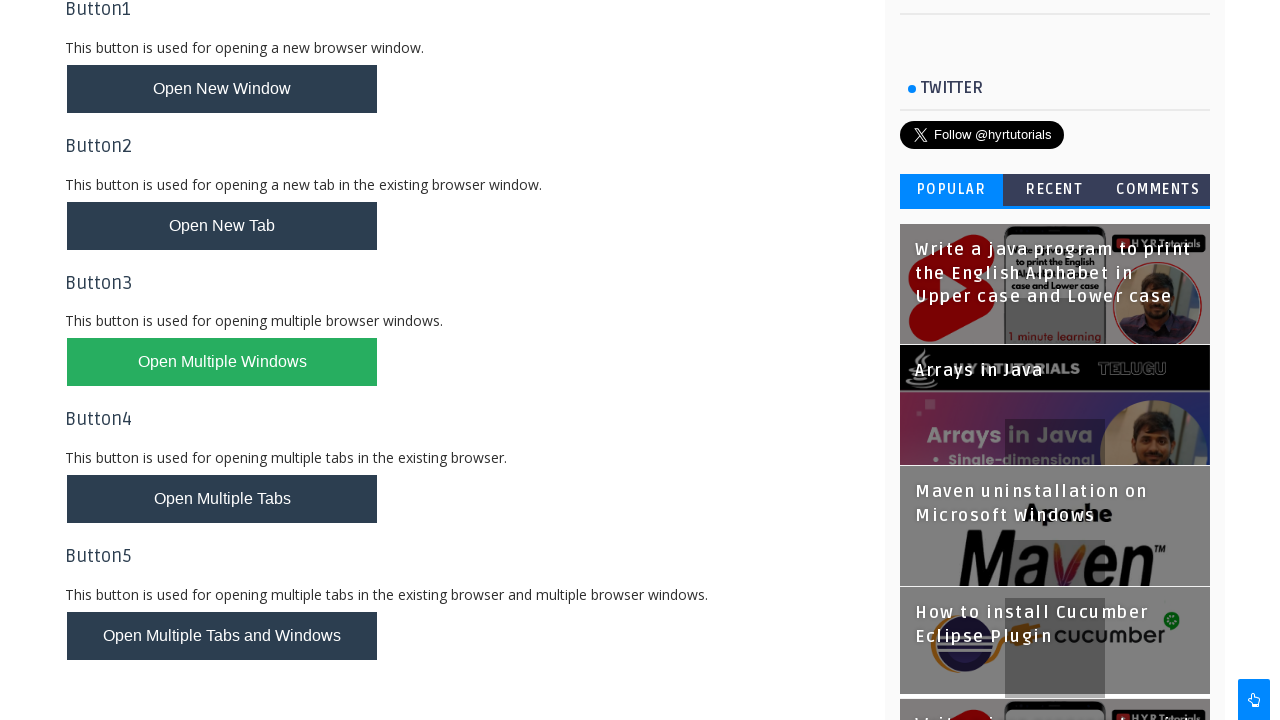

New tab opened and captured
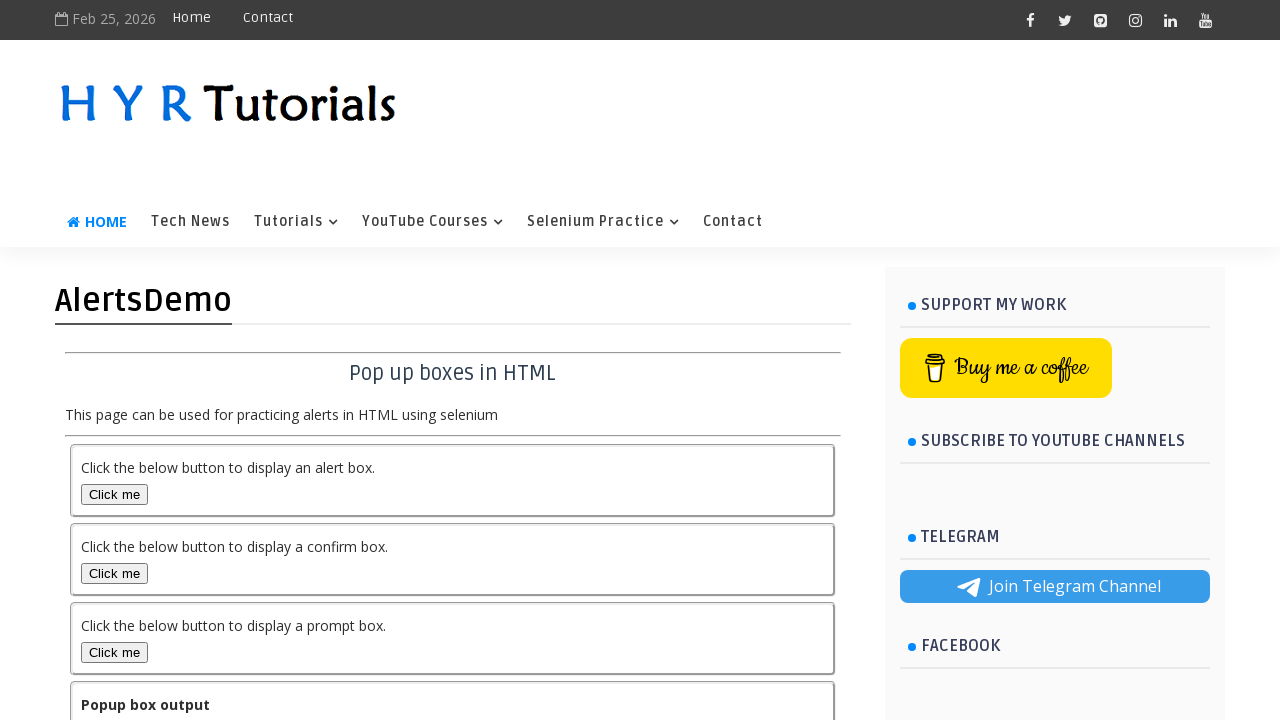

New tab finished loading
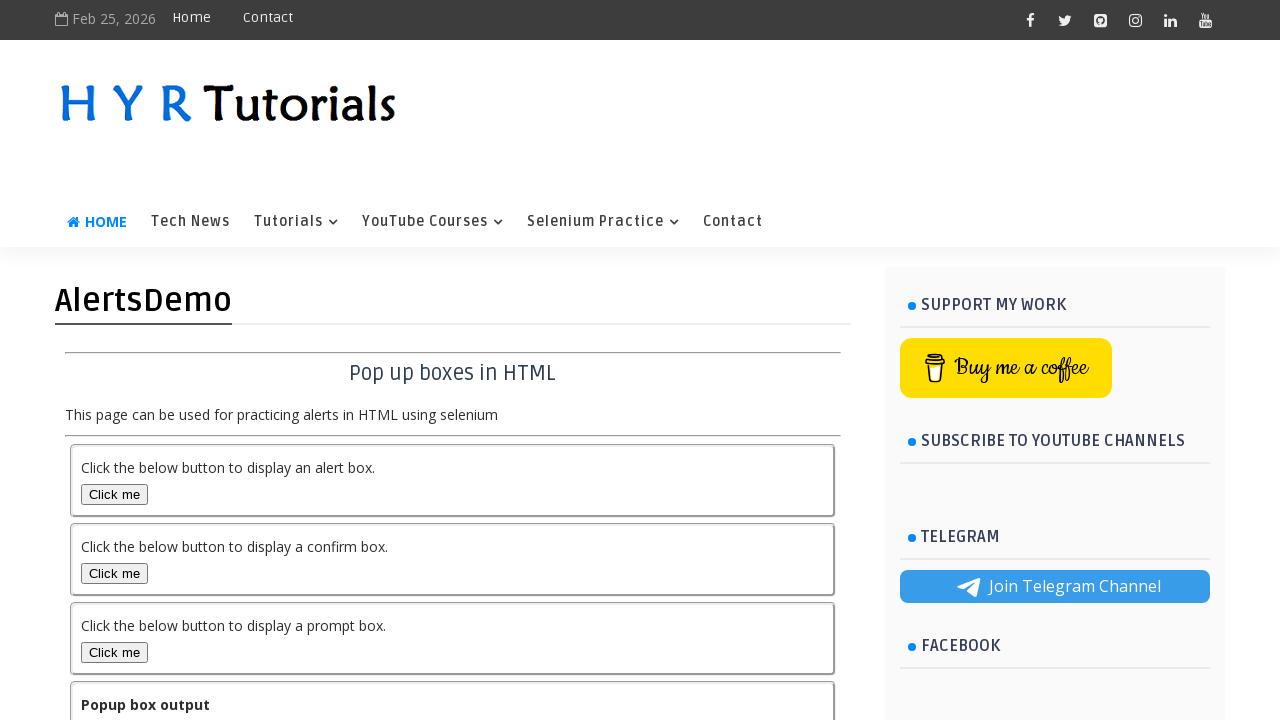

Clicked alert box button in new tab at (114, 494) on #alertBox
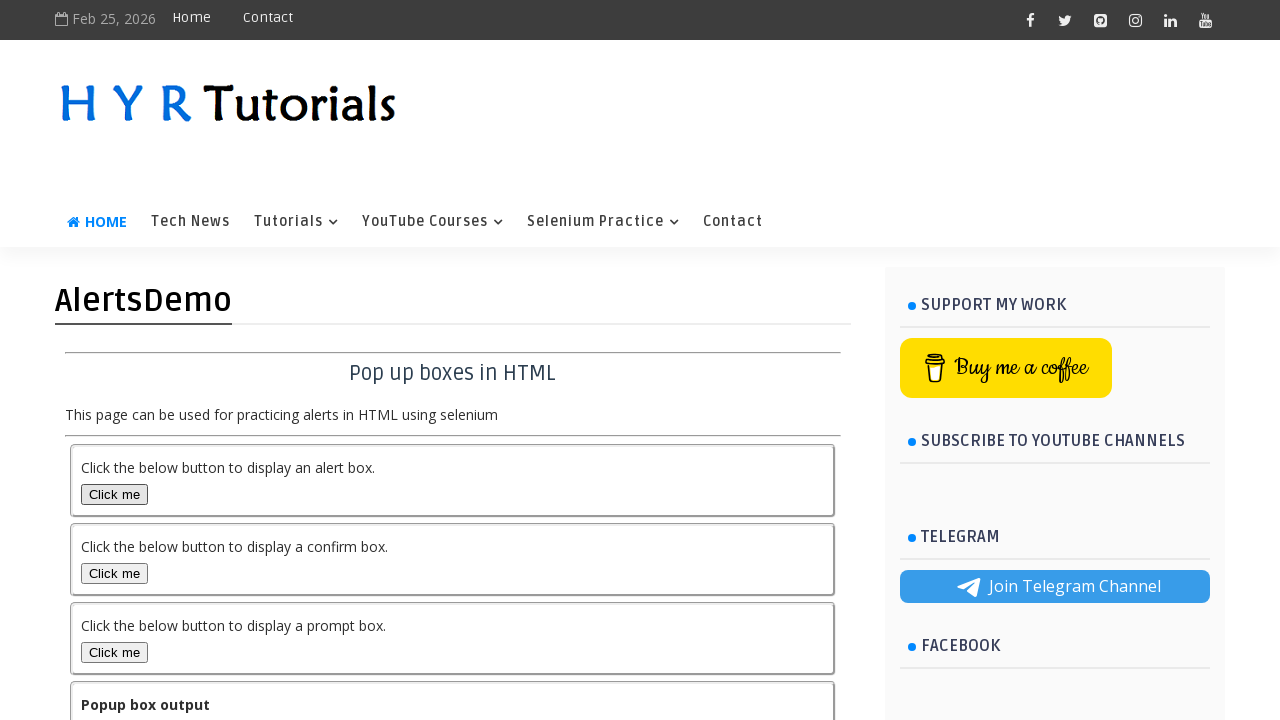

Set up dialog handler to accept alerts
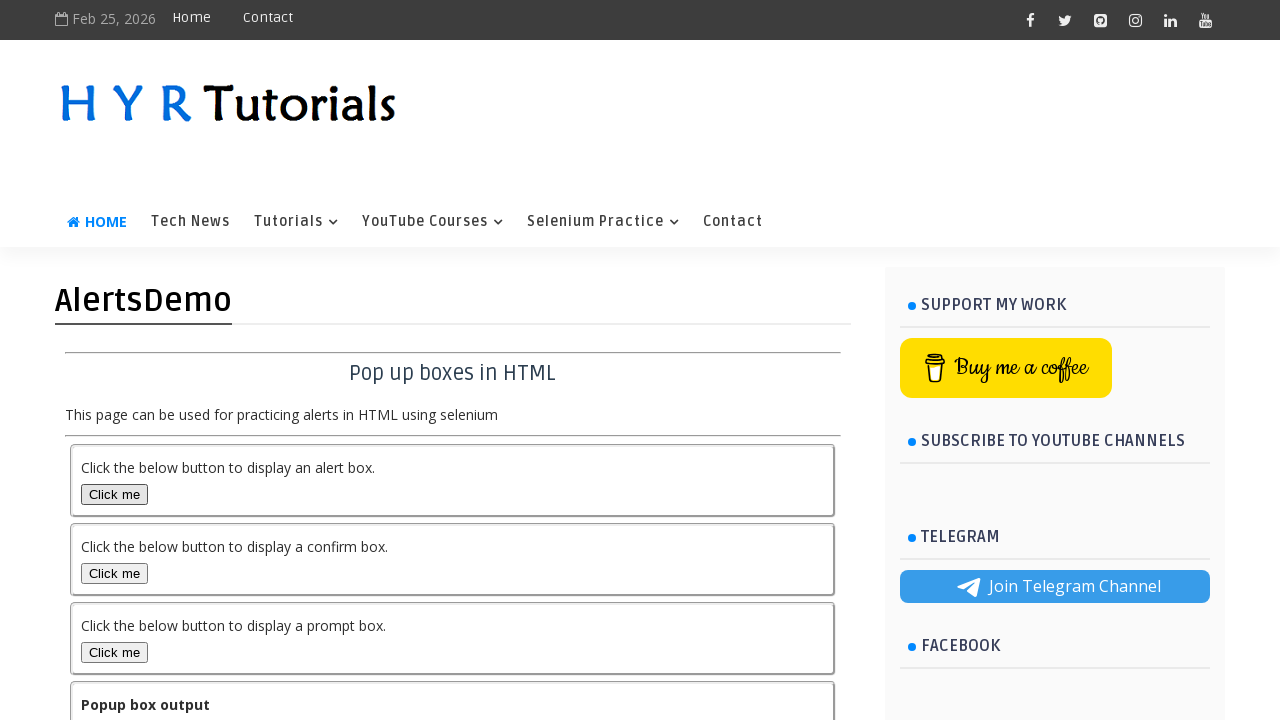

Clicked alert box button again and accepted dialog at (114, 494) on #alertBox
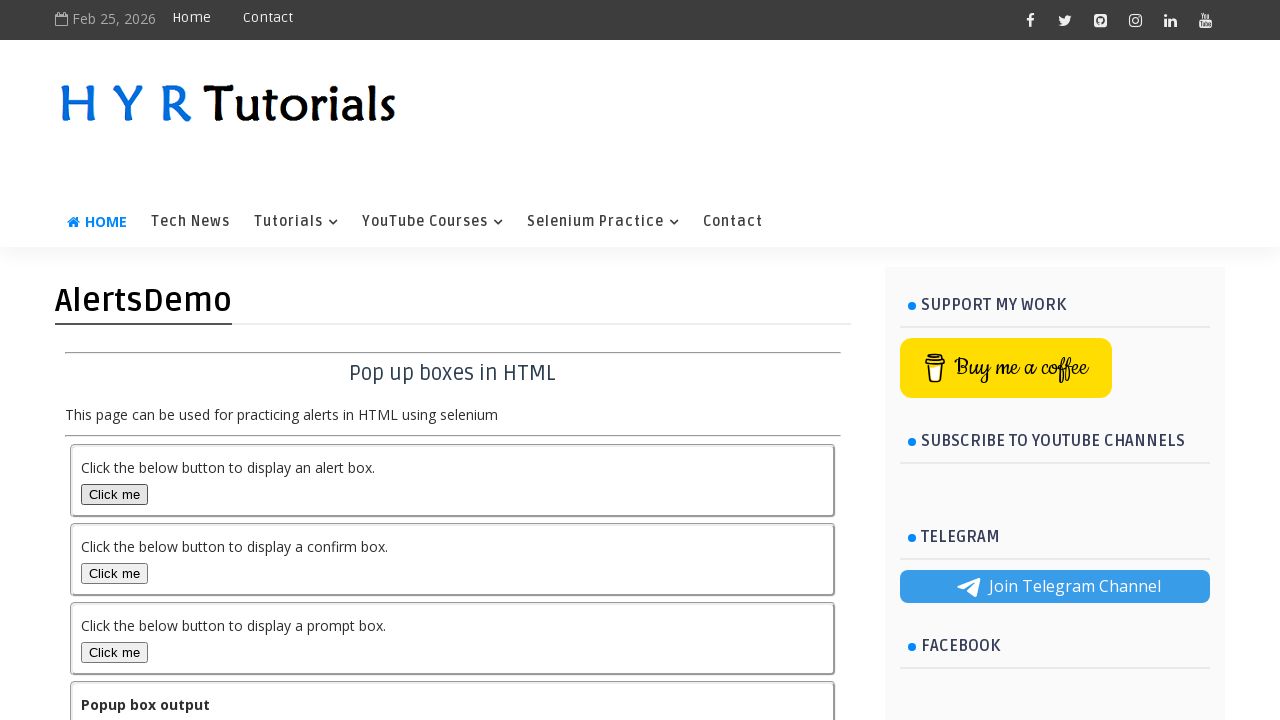

Closed new tab and returned to parent tab
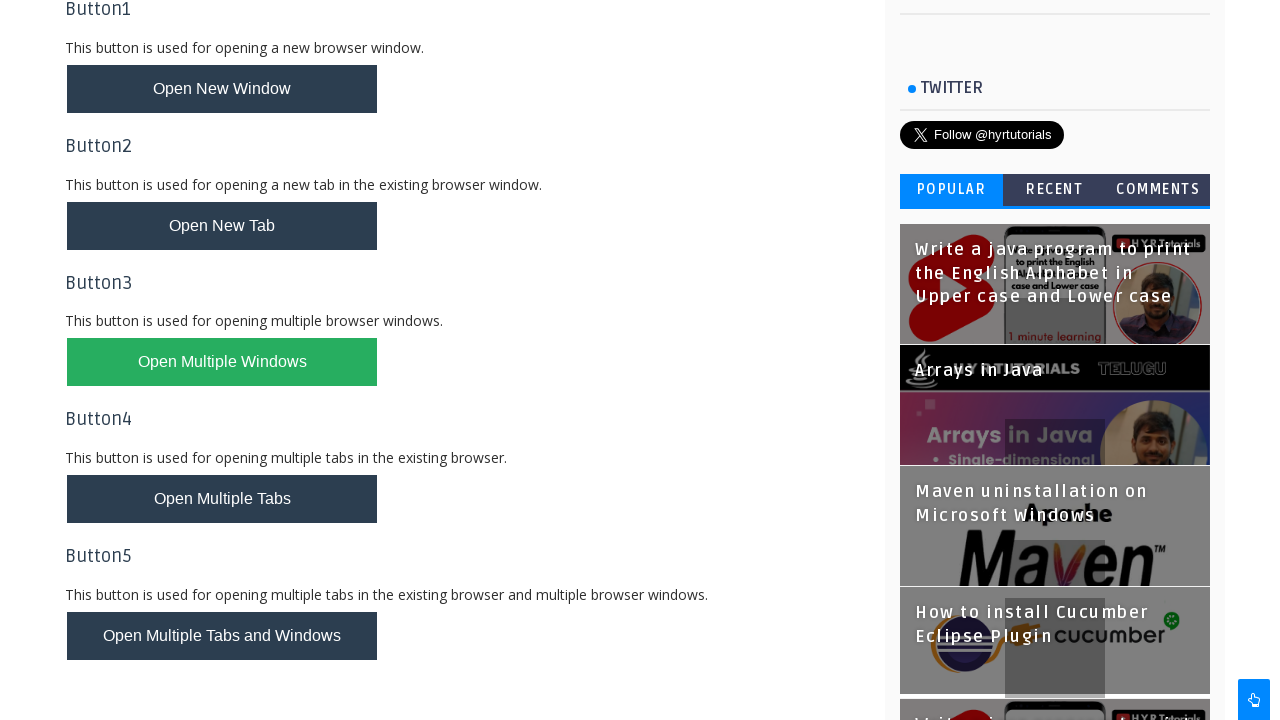

Filled name field with 'Tej' in parent window on #name
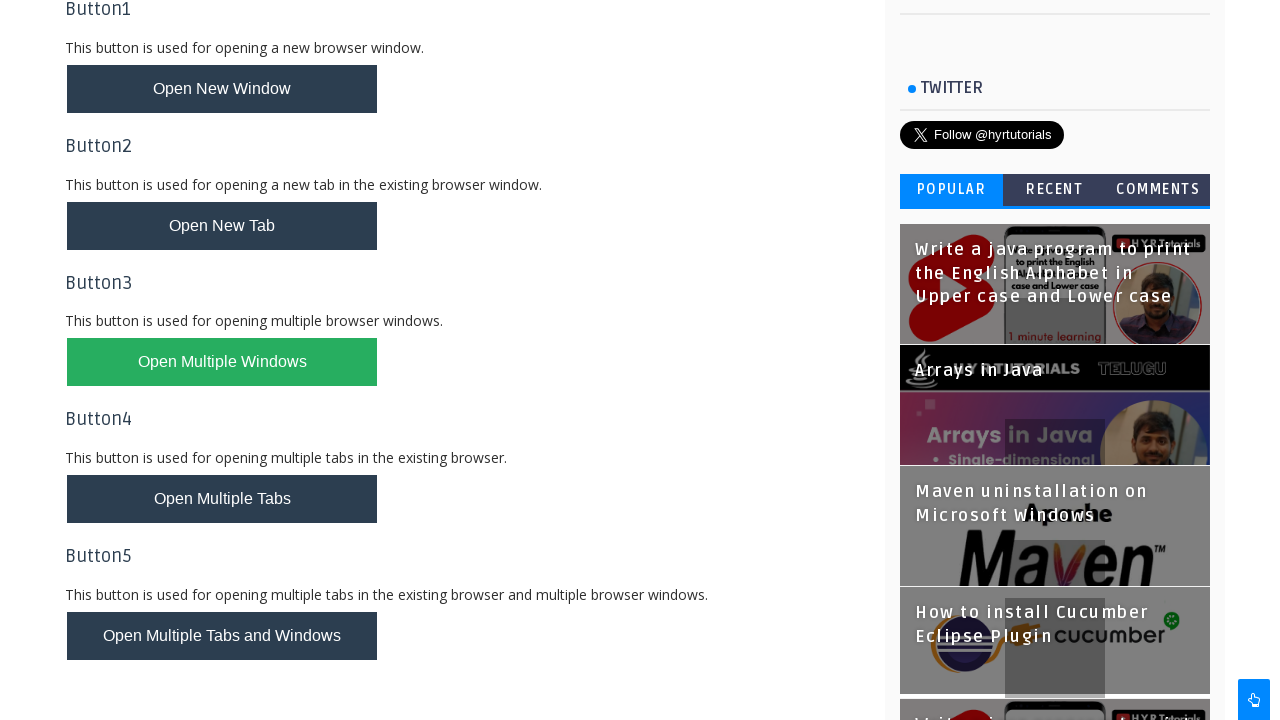

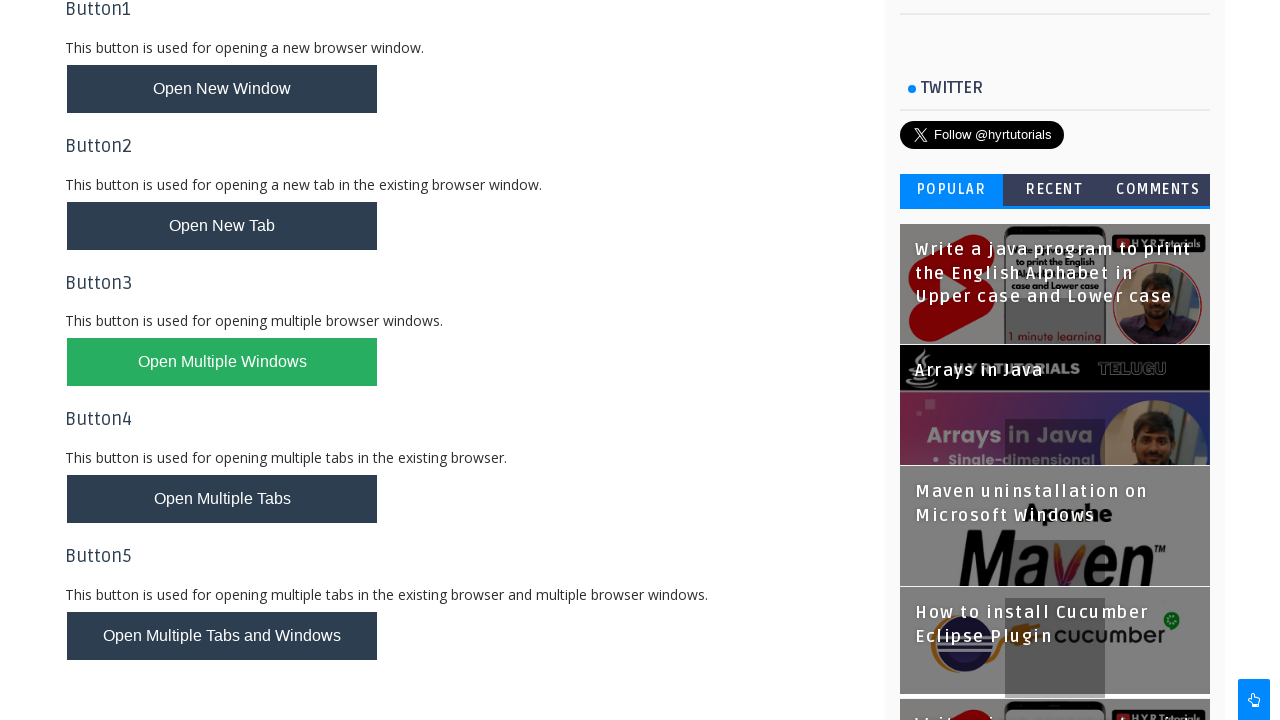